Tests the add/remove elements functionality by clicking the "Add Element" button to create a delete button, verifying it appears, then clicking the delete button to remove it and verifying it's gone.

Starting URL: https://practice.cydeo.com/add_remove_elements/

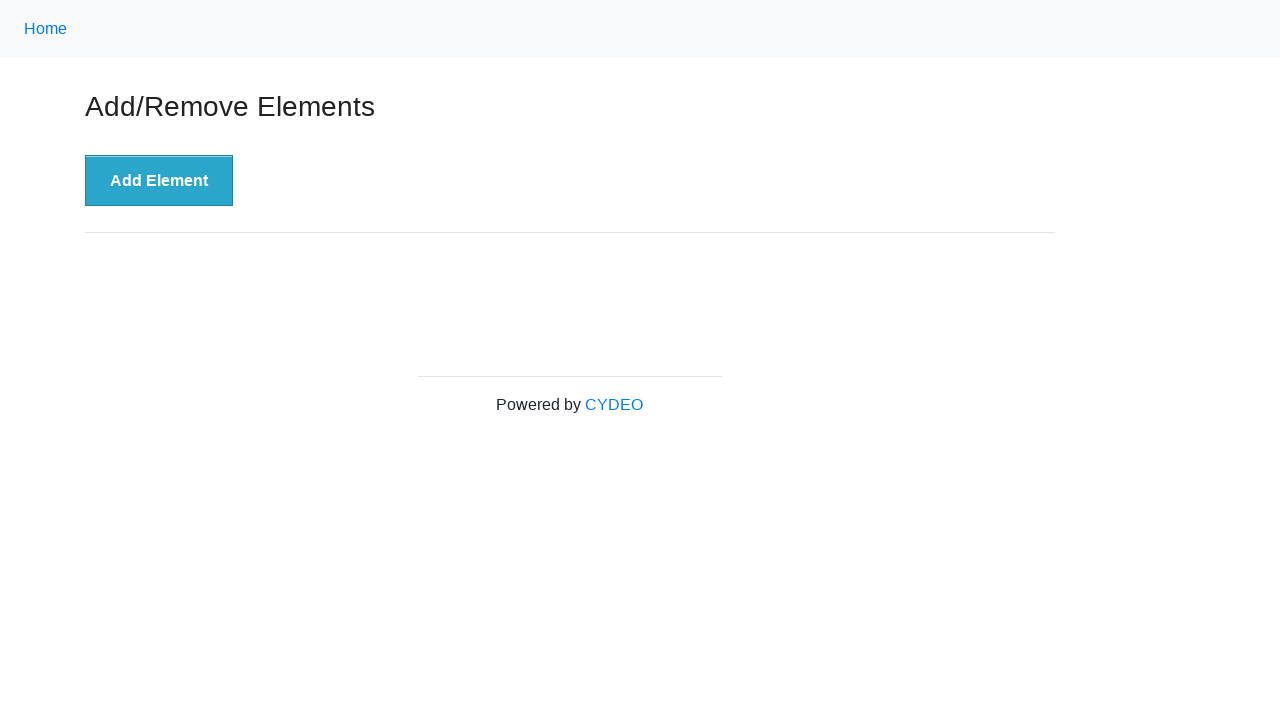

Navigated to add/remove elements practice page
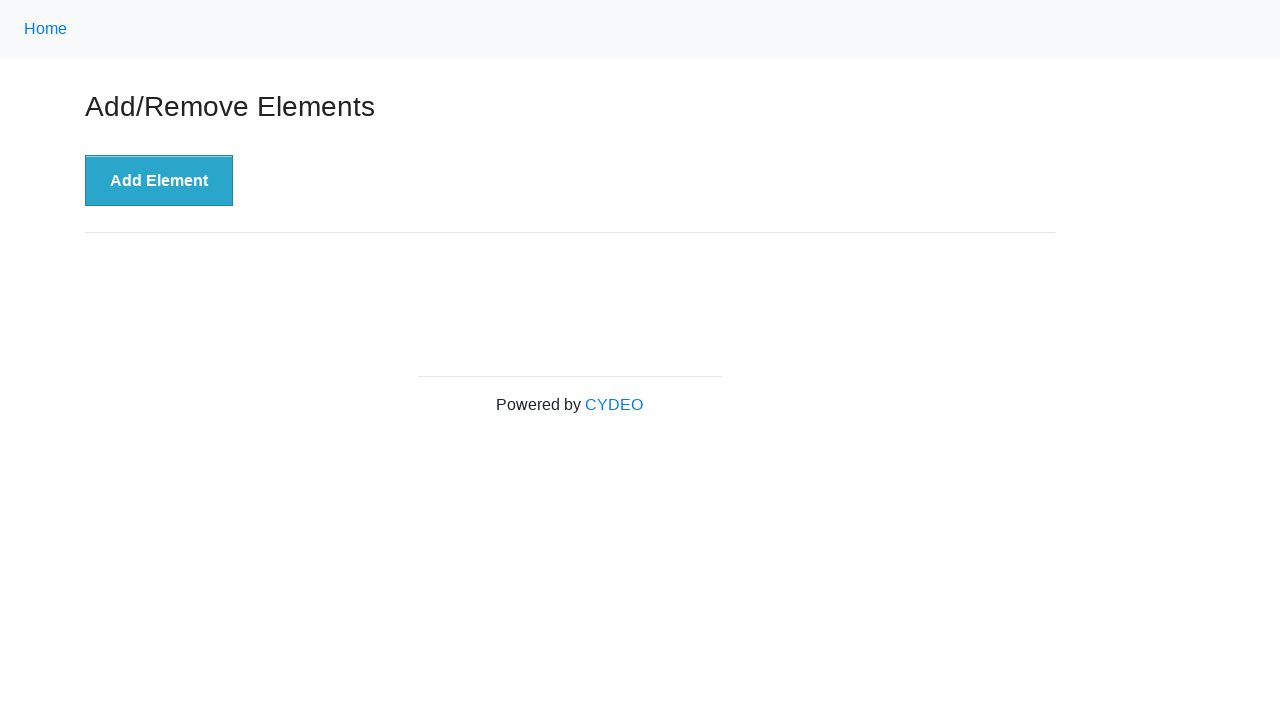

Clicked 'Add Element' button to create a delete button at (159, 181) on xpath=//button[.='Add Element']
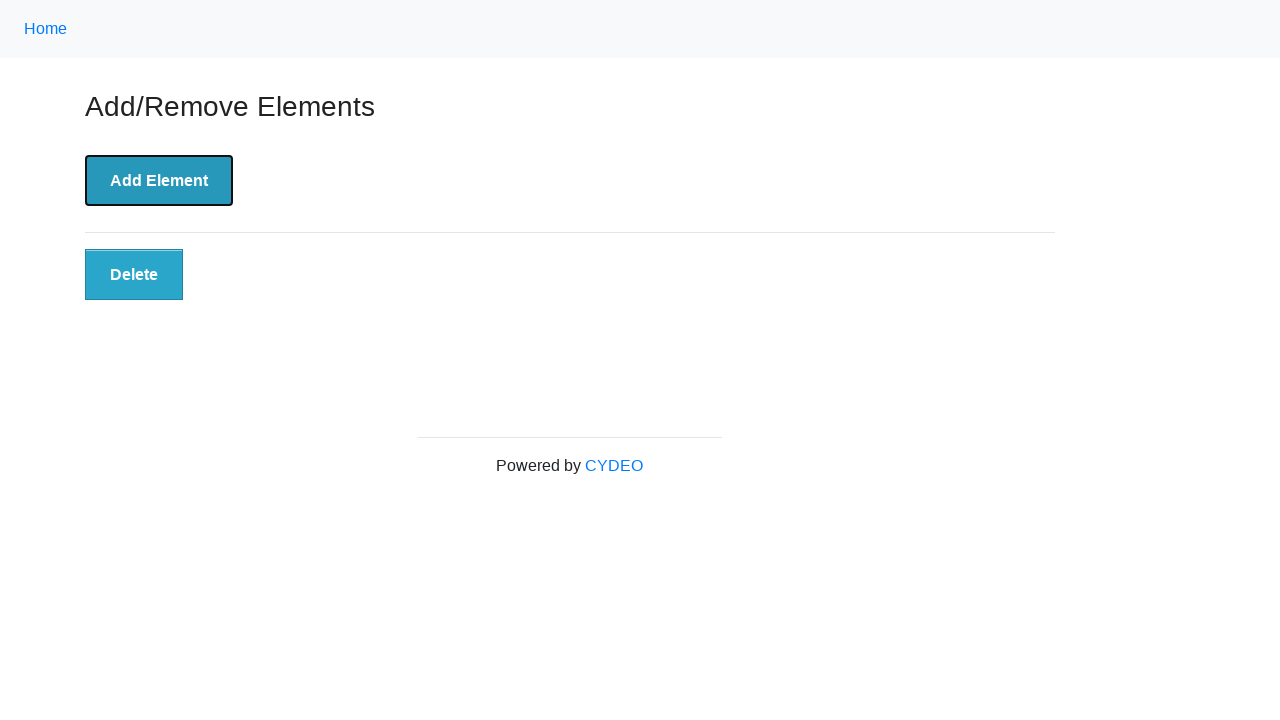

Delete button appeared and is visible
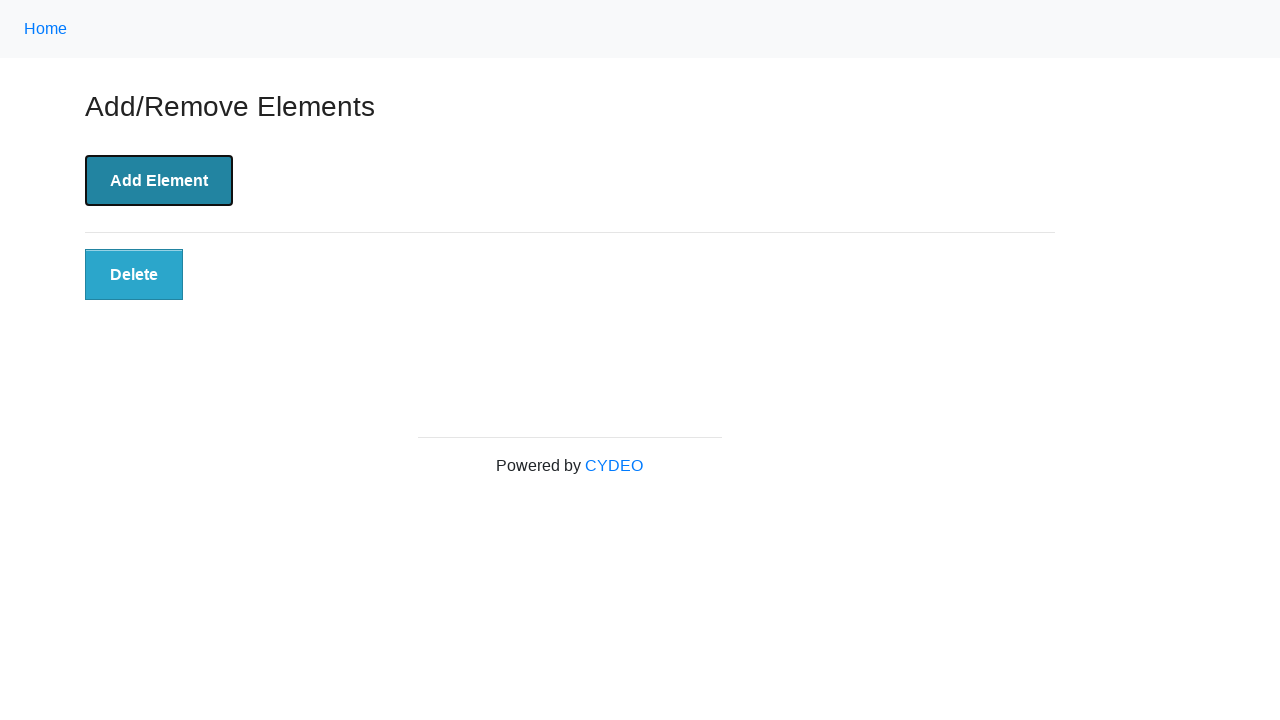

Clicked the delete button to remove the element at (134, 275) on button.added-manually
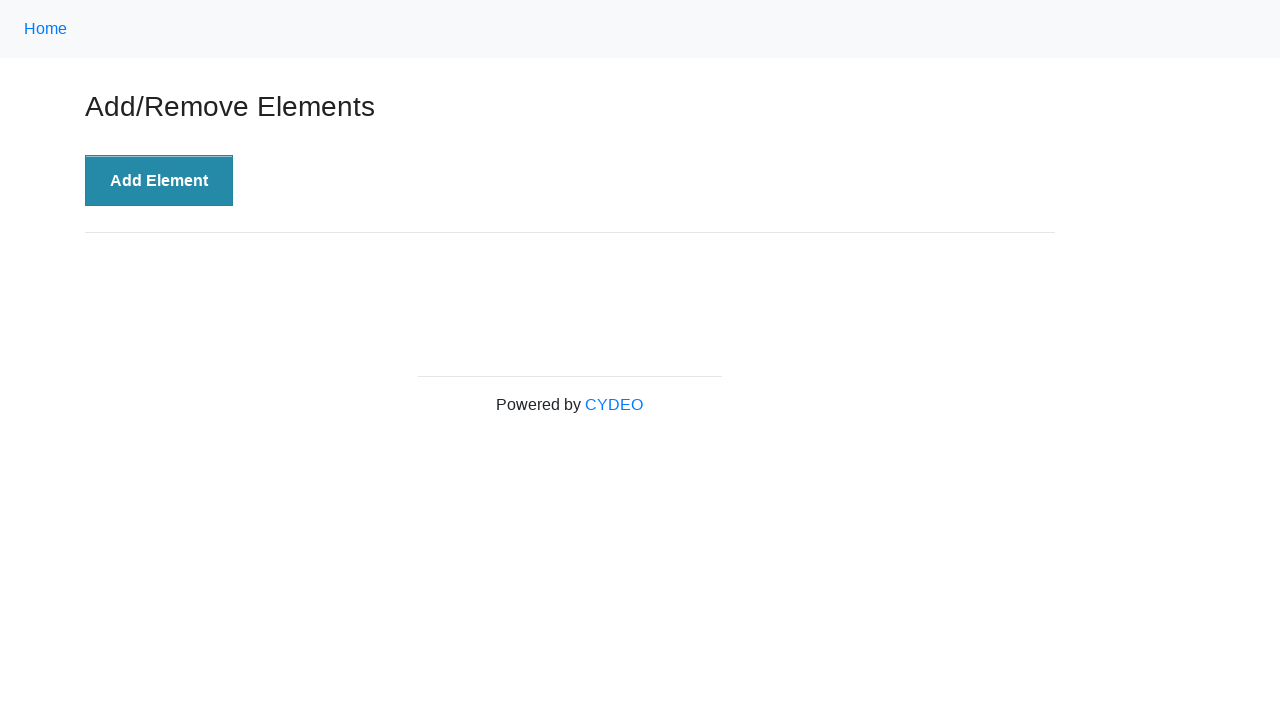

Delete button has been removed from the page
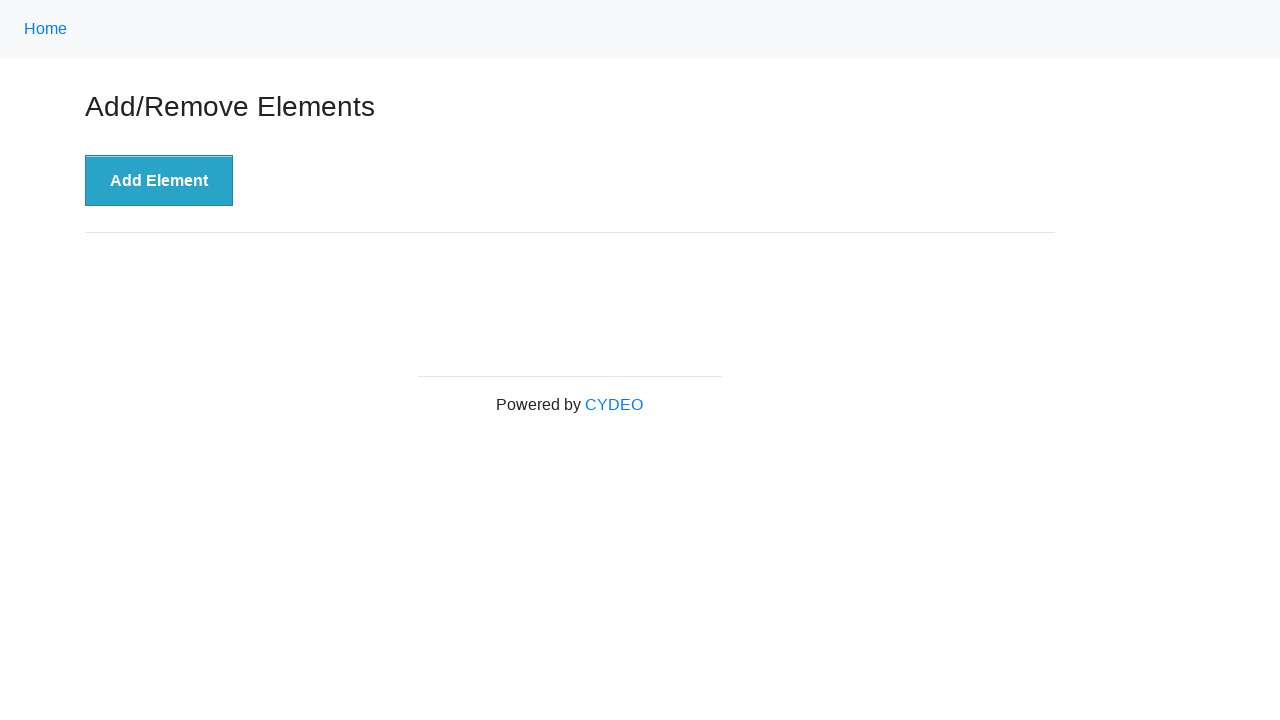

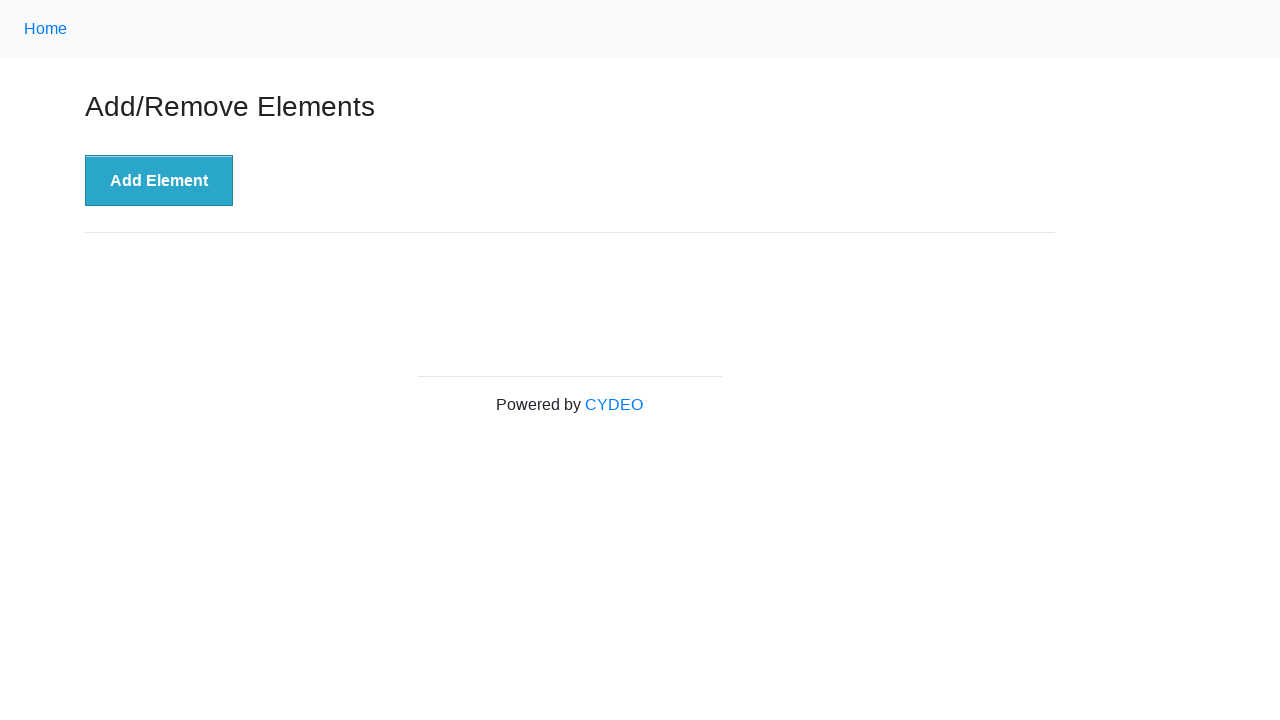